Tests the municipal code library by navigating to the Florida page, clicking on a county link, and verifying the PDF download button and modal workflow functions correctly.

Starting URL: https://library.municode.com/fl

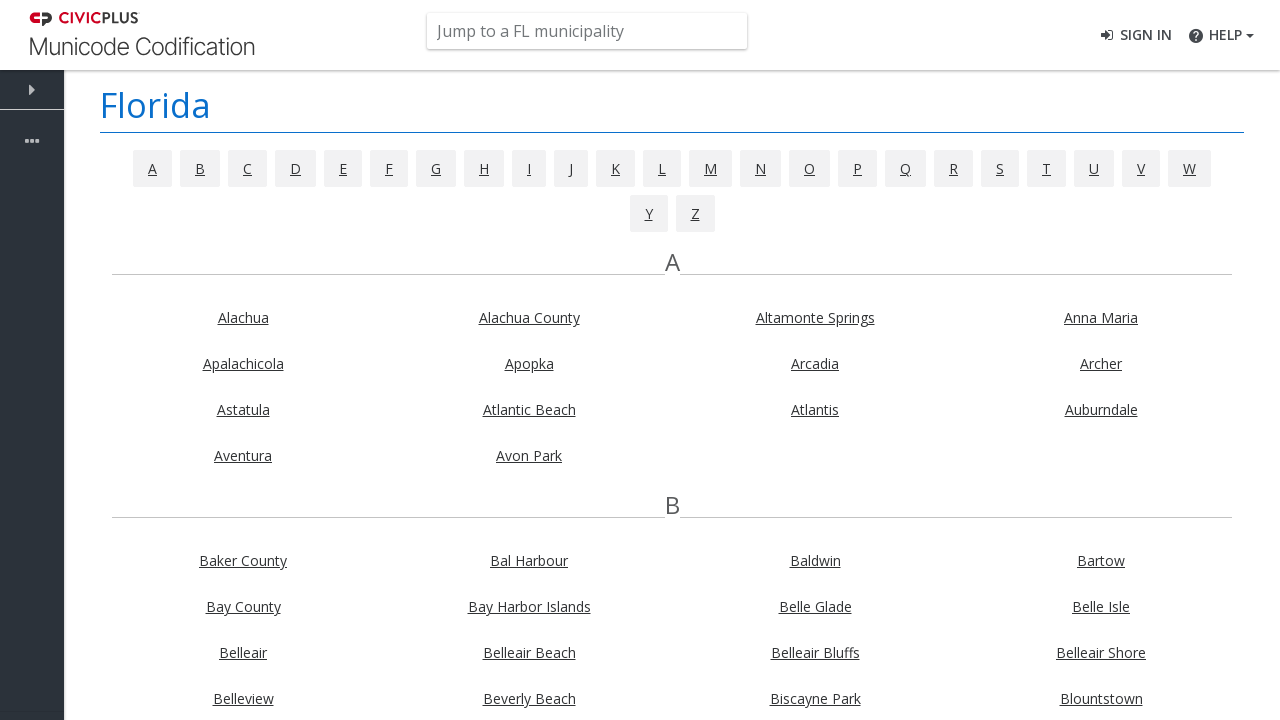

Waited for county/city links to load on Florida page
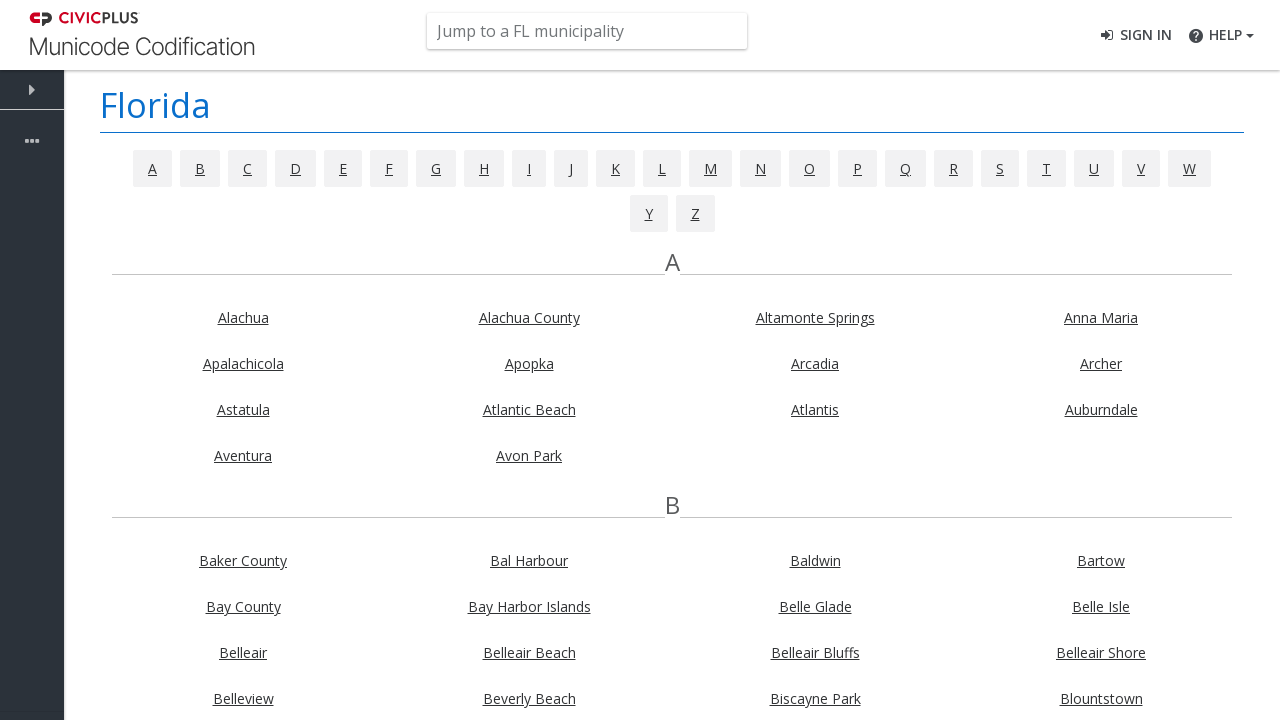

Clicked on first county/city link at (243, 318) on li a.index-link >> nth=0
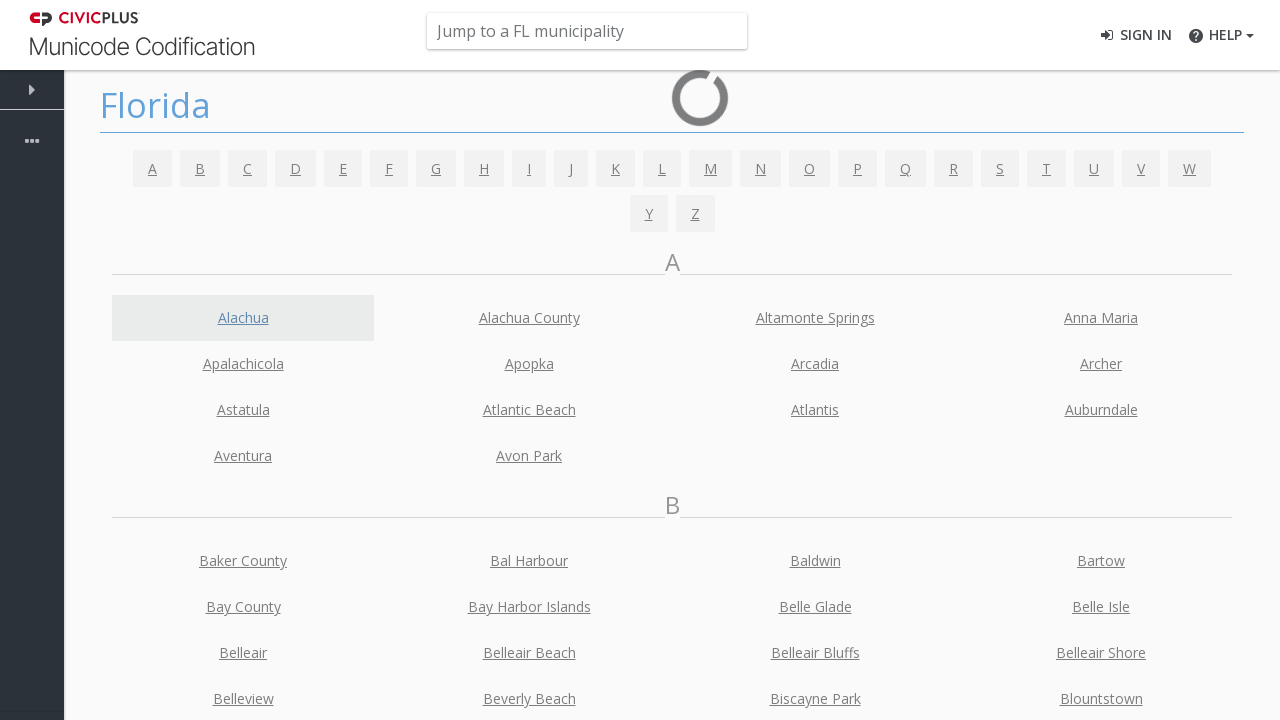

Waited for PDF download button to appear on county page
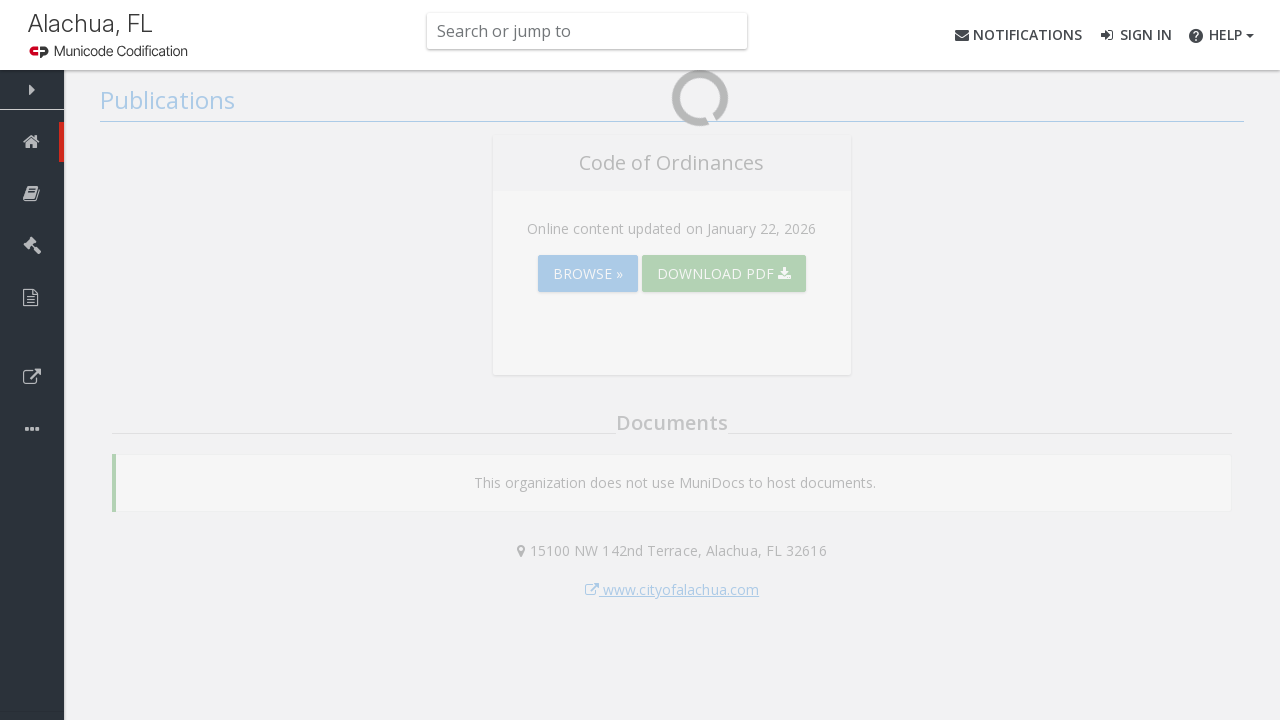

Clicked first visible PDF download button at (32, 350) on button.btn-pdf-download >> visible=true >> nth=0
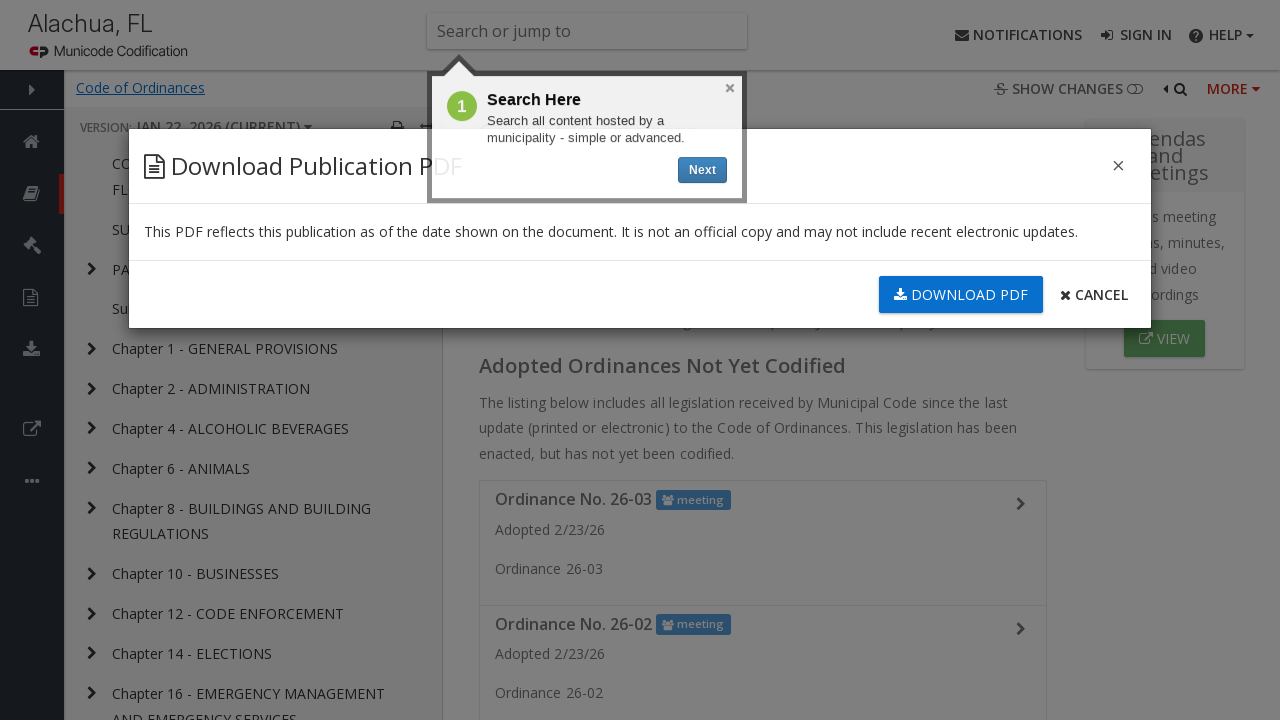

Waited for download button in modal popup to appear
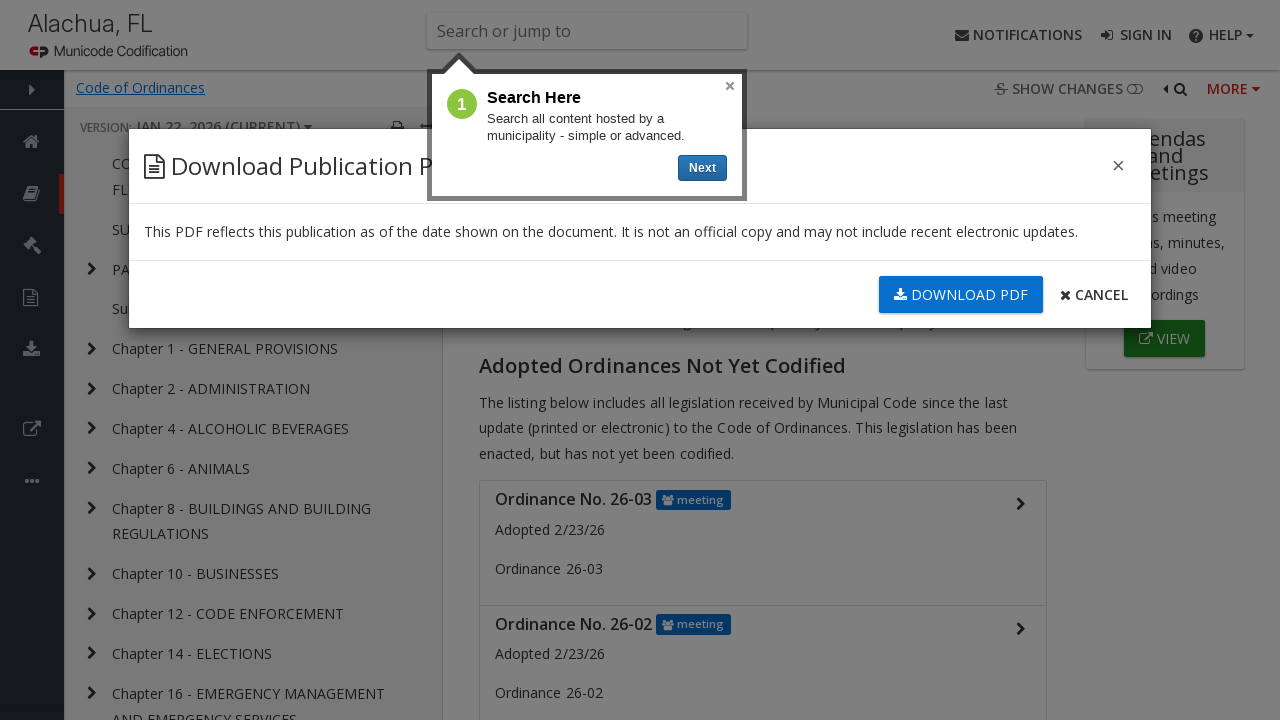

Clicked download button in modal popup at (961, 295) on button.get-pdf-download-btn
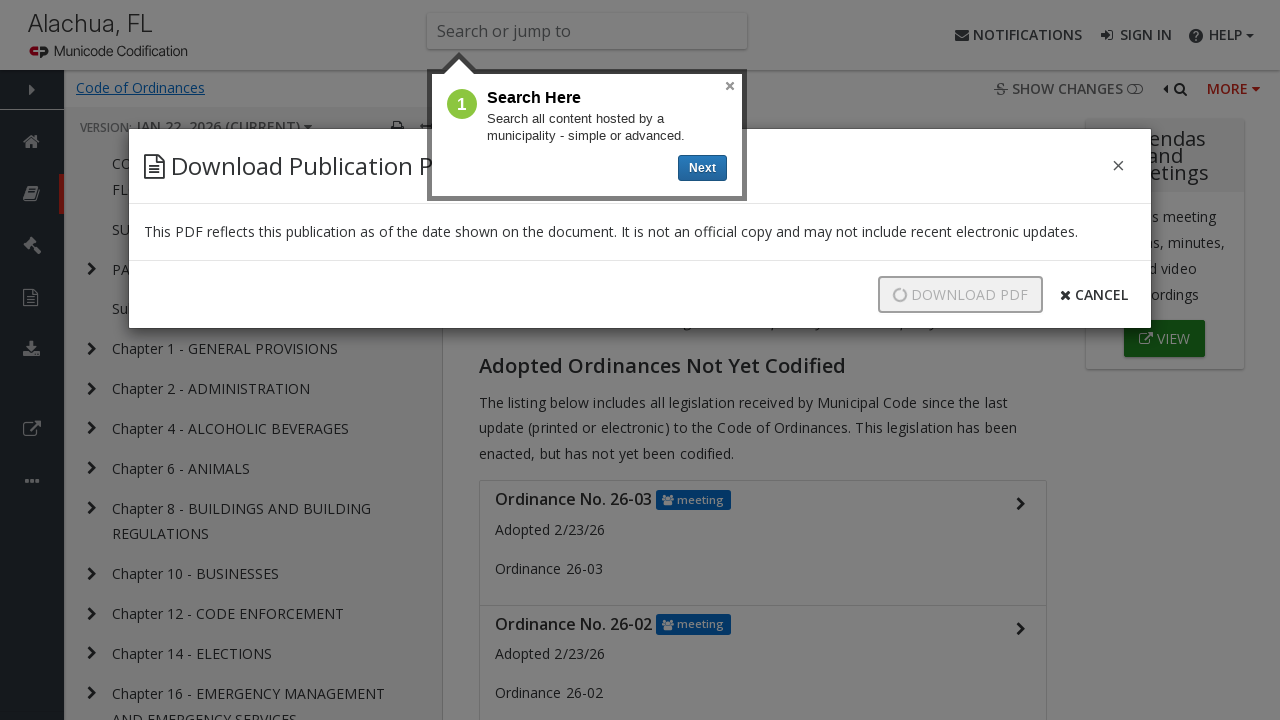

Waited 2 seconds for PDF download to initiate
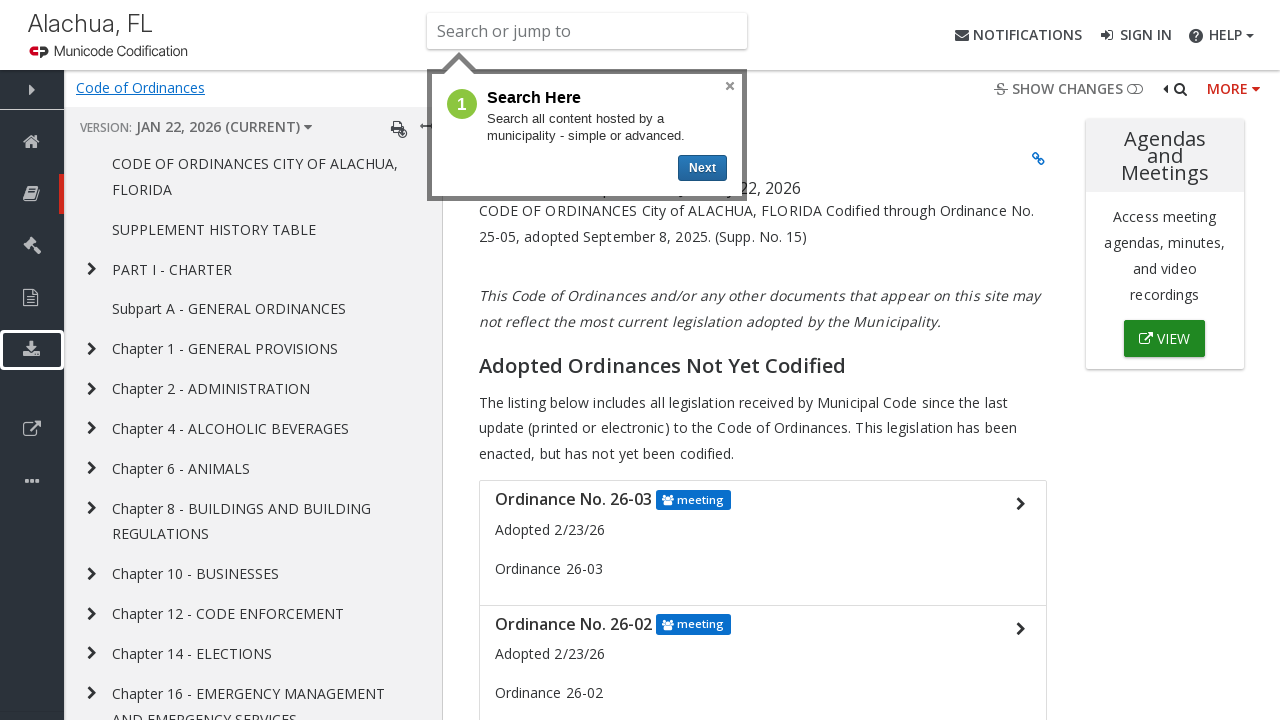

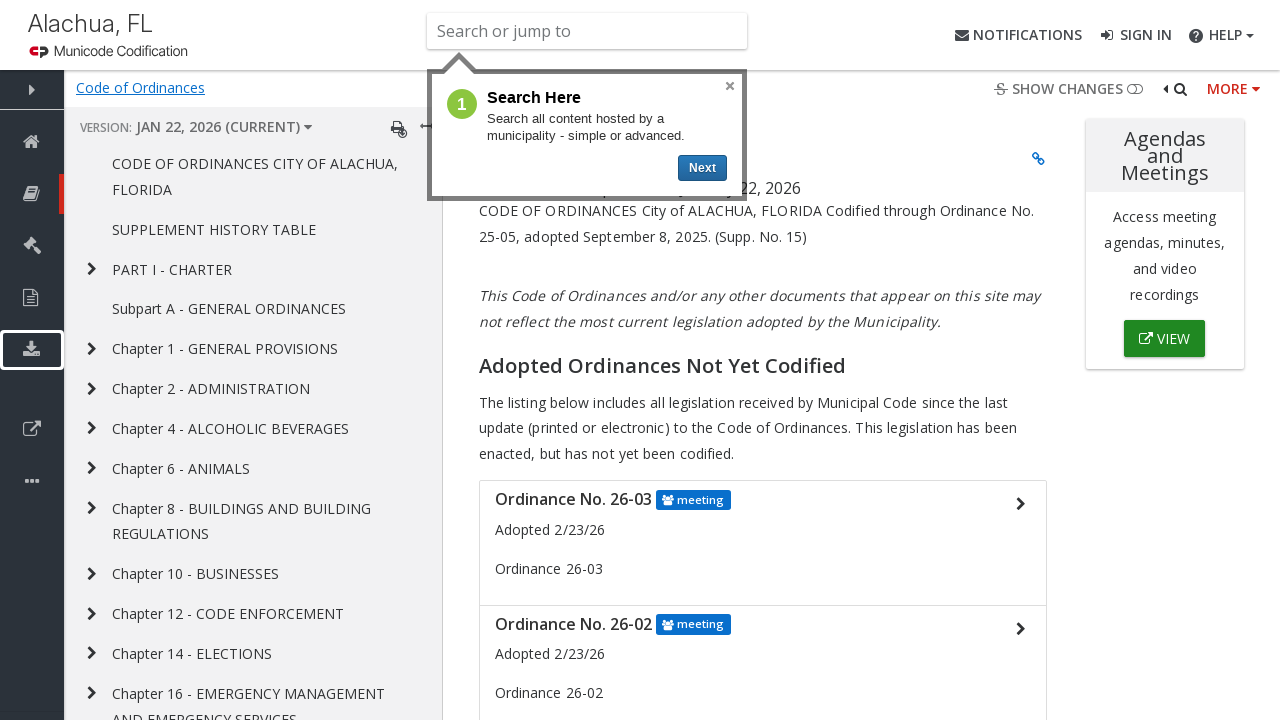